Navigates to the OrangeHRM login page and clicks on the "OrangeHRM, Inc" link in the footer

Starting URL: https://opensource-demo.orangehrmlive.com/web/index.php/auth/login

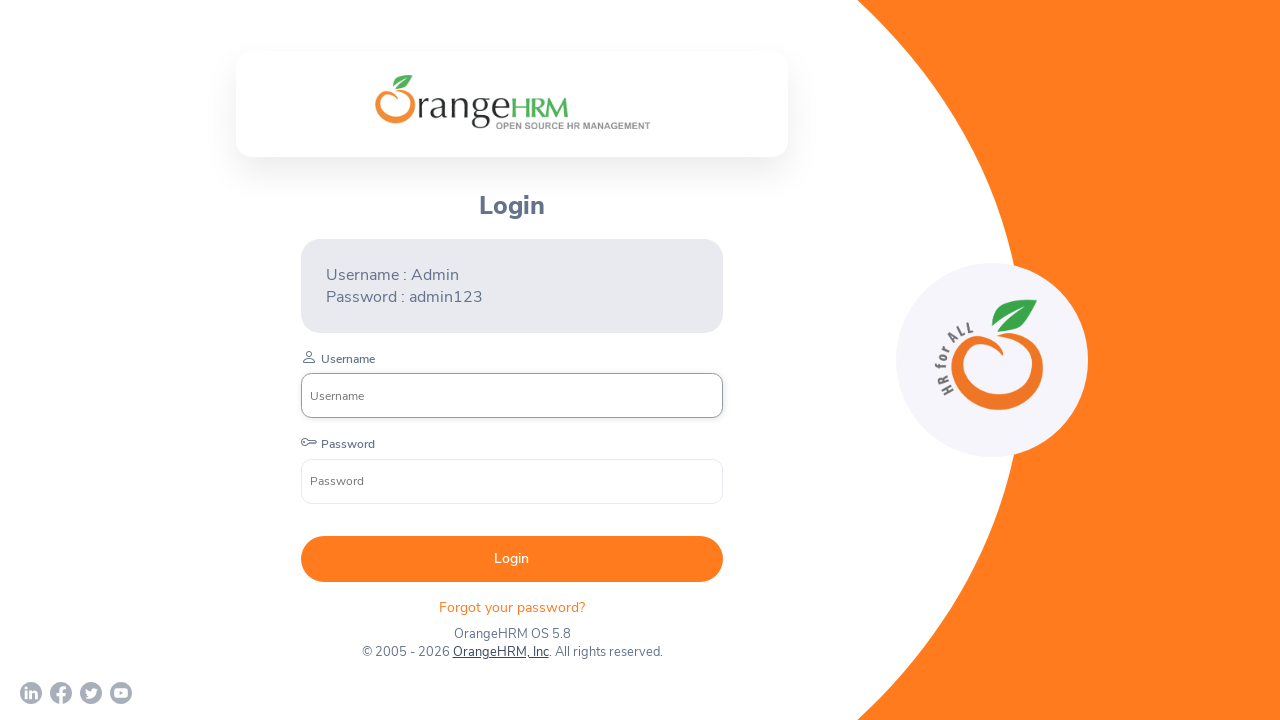

Navigated to OrangeHRM login page
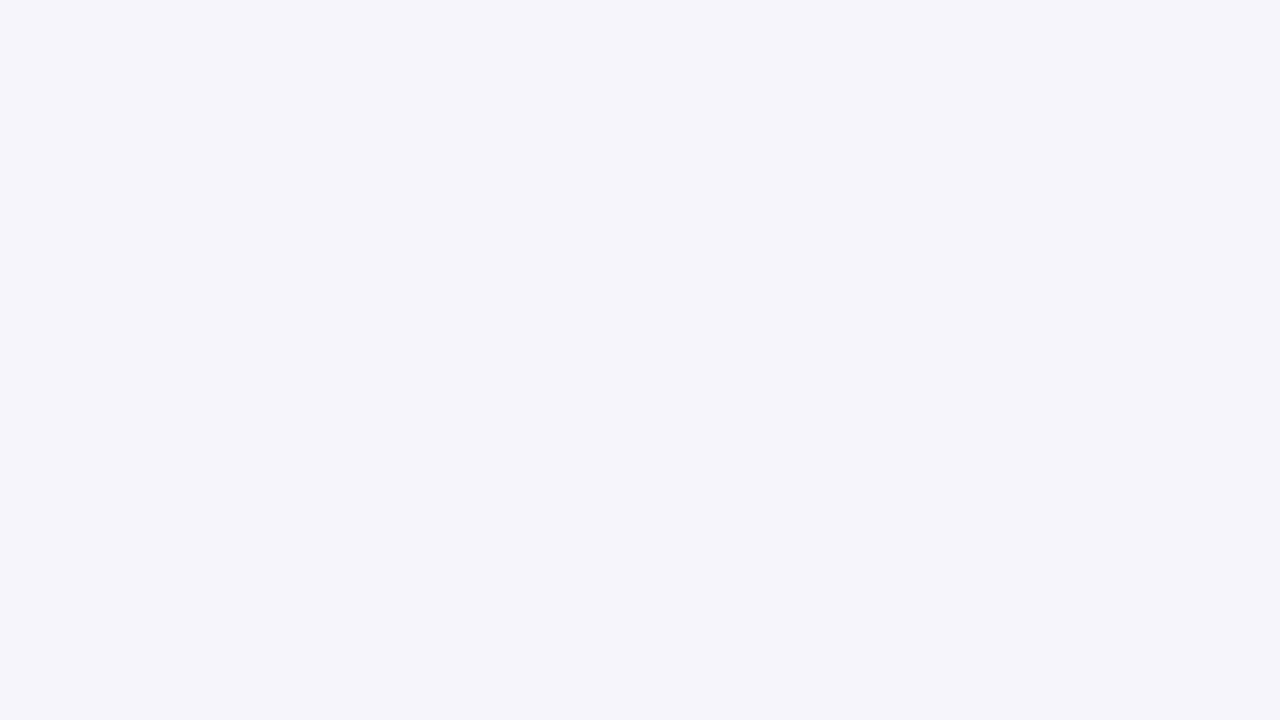

Clicked on the 'OrangeHRM, Inc' link in the footer at (500, 652) on text=OrangeHRM, Inc
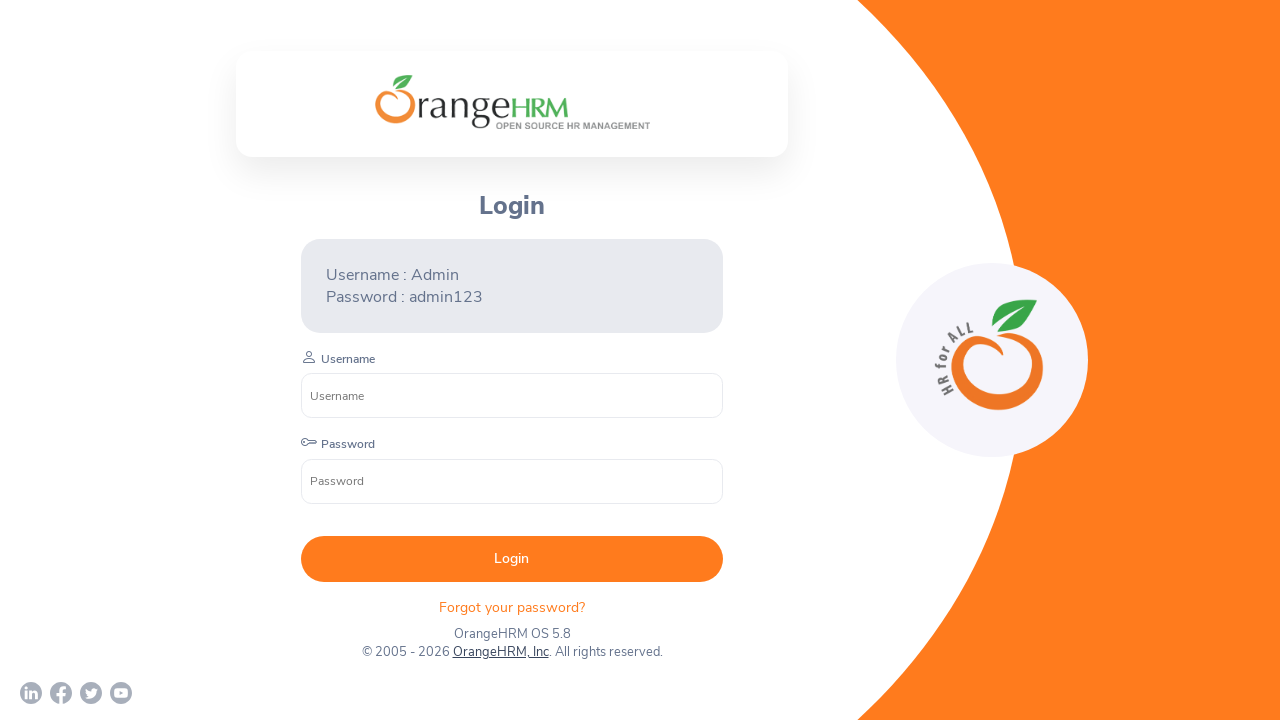

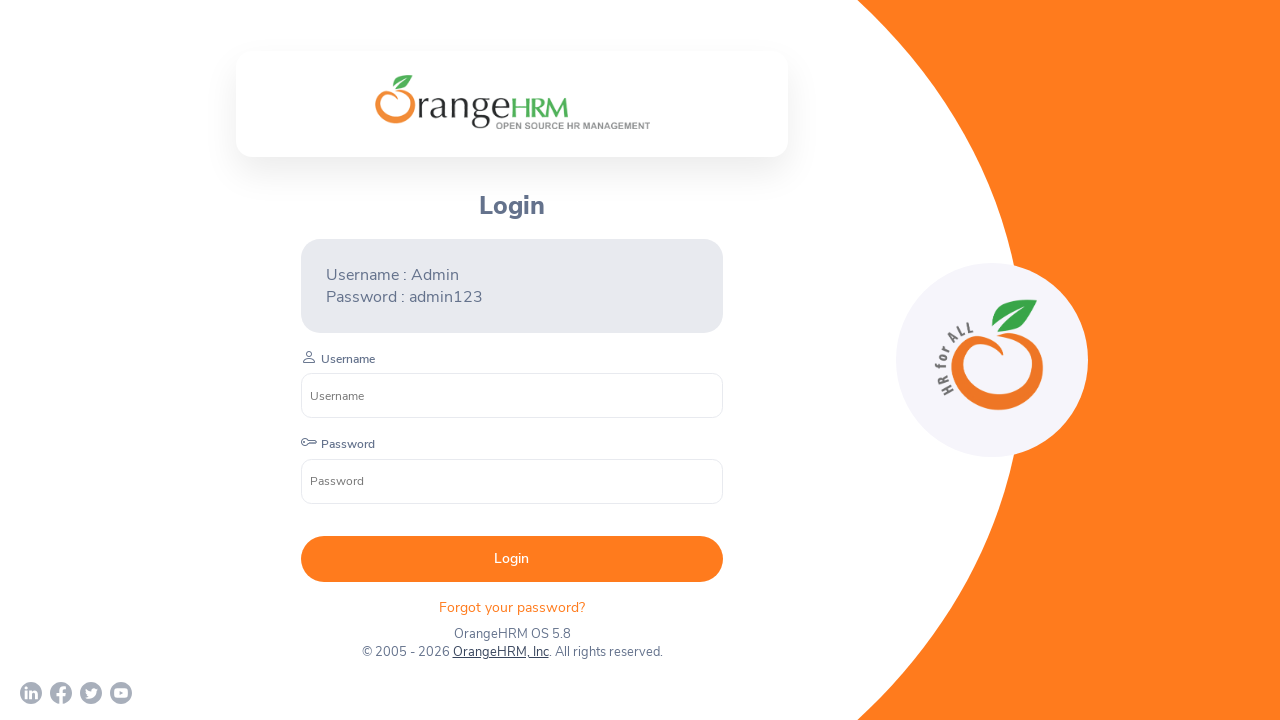